Tests contact form submission by filling in forename, email, and message fields, then submitting the form and verifying success message

Starting URL: https://jupiter.cloud.planittesting.com/#/contact

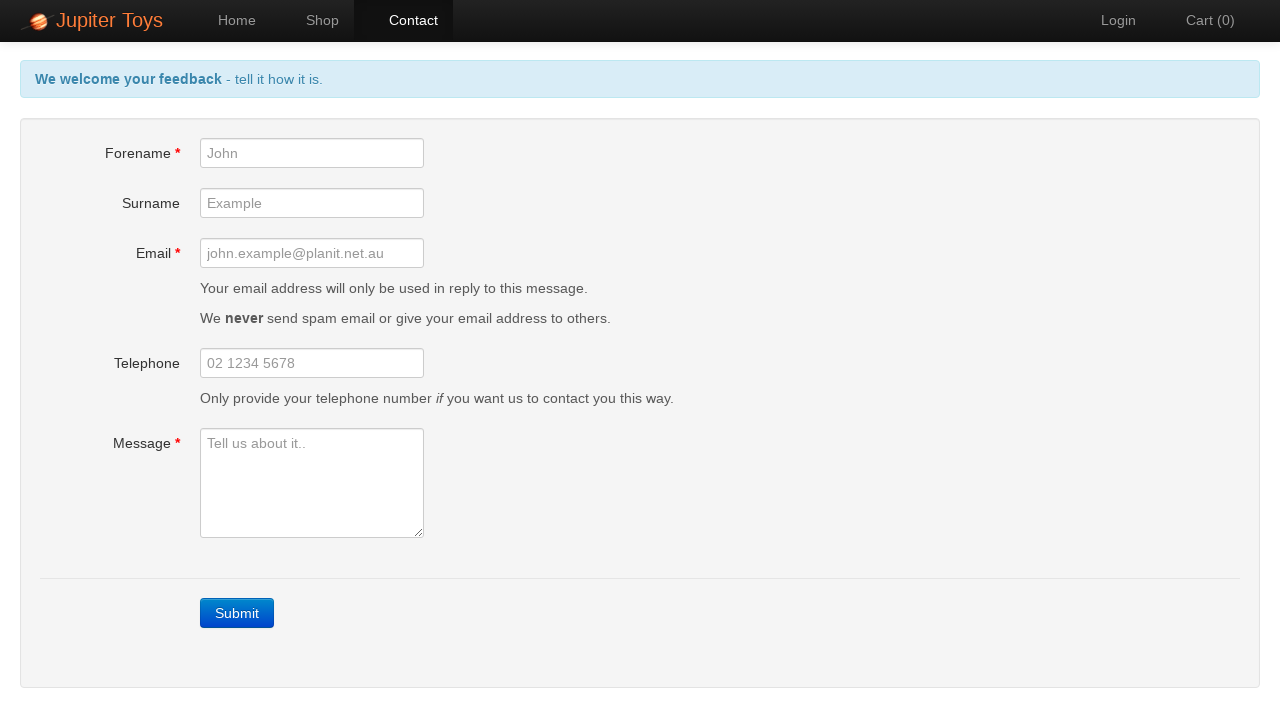

Filled forename field with 'John' on #forename
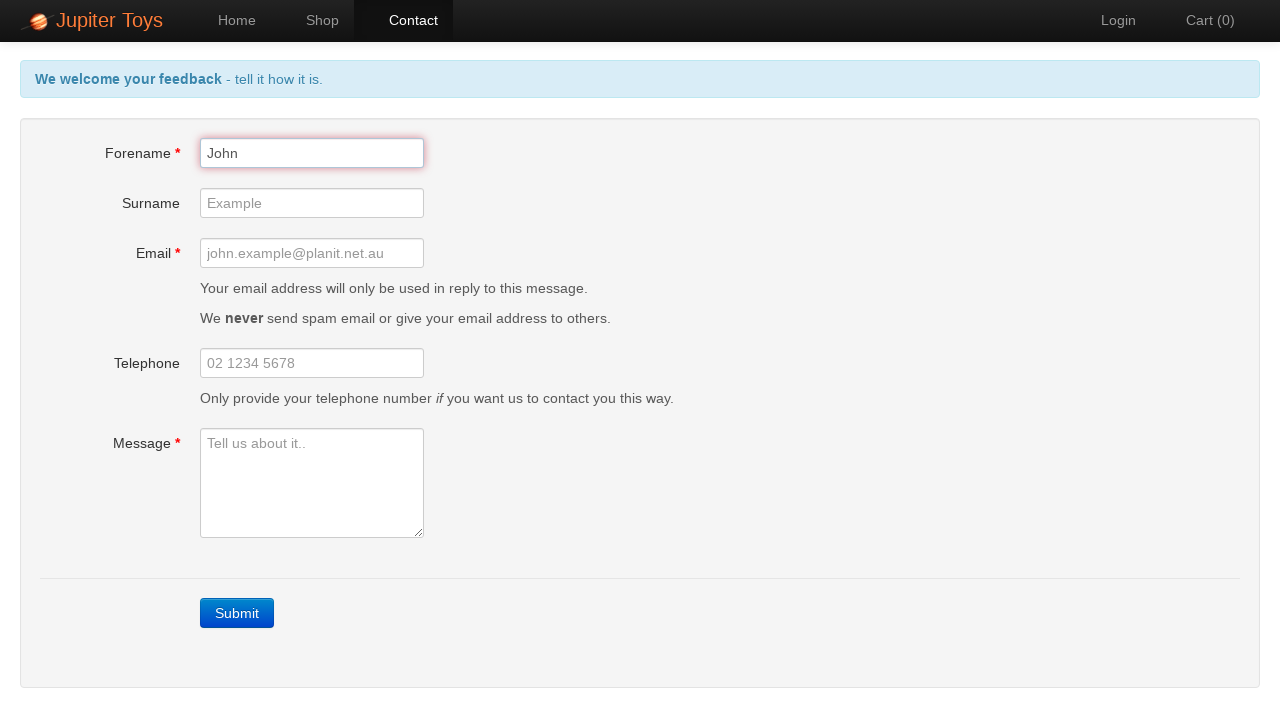

Filled email field with 'john@gmail.com' on #email
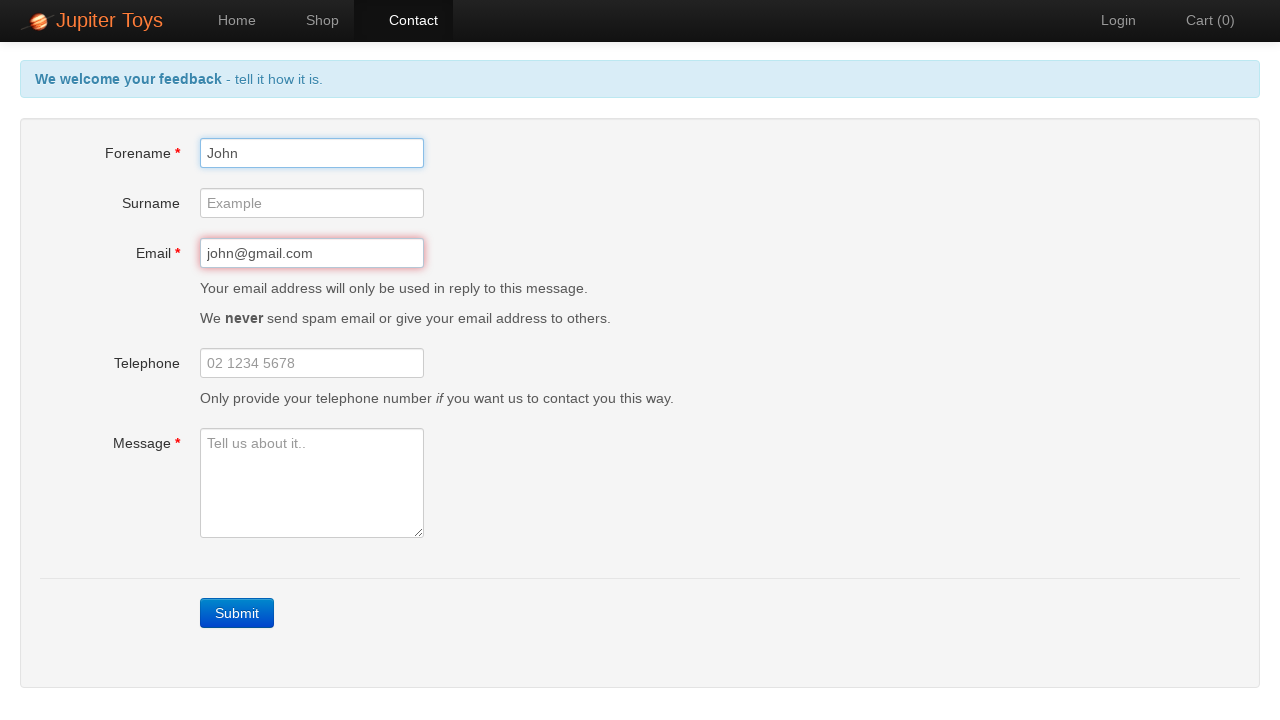

Filled message field with 'This is a message to Jupiter Toys' on #message
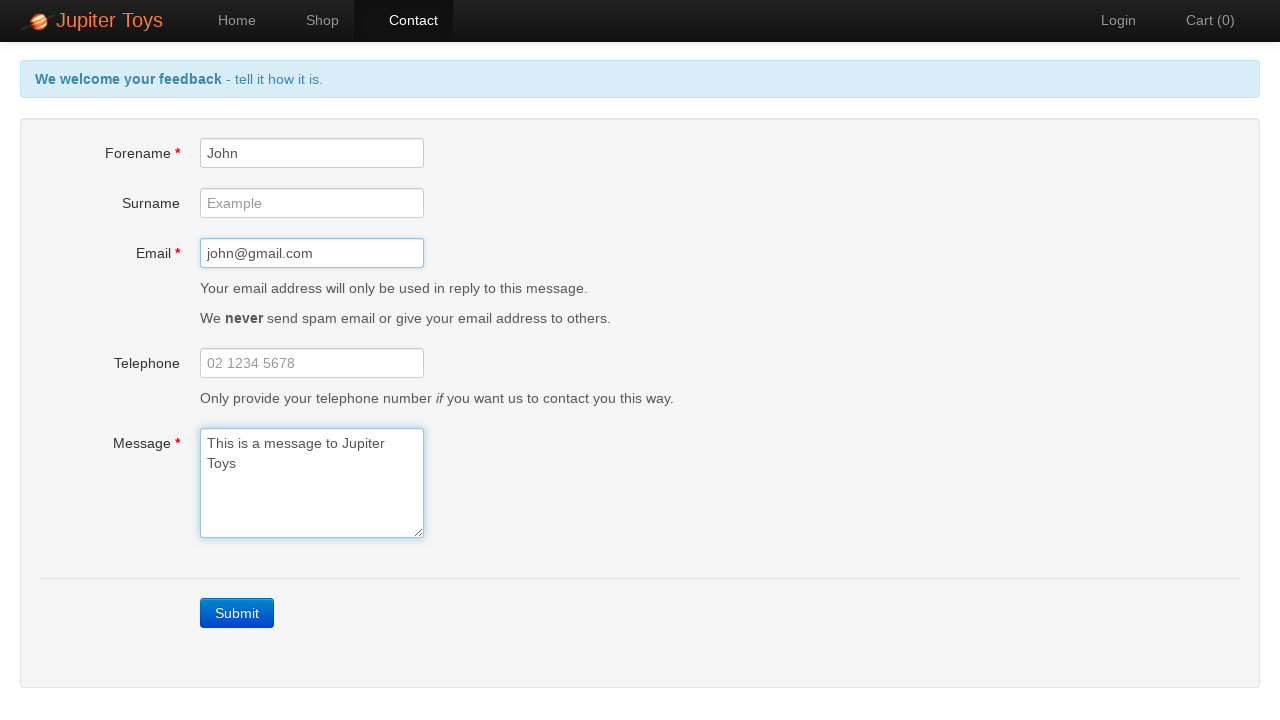

Clicked Submit button to submit the contact form at (237, 613) on a:has-text('Submit')
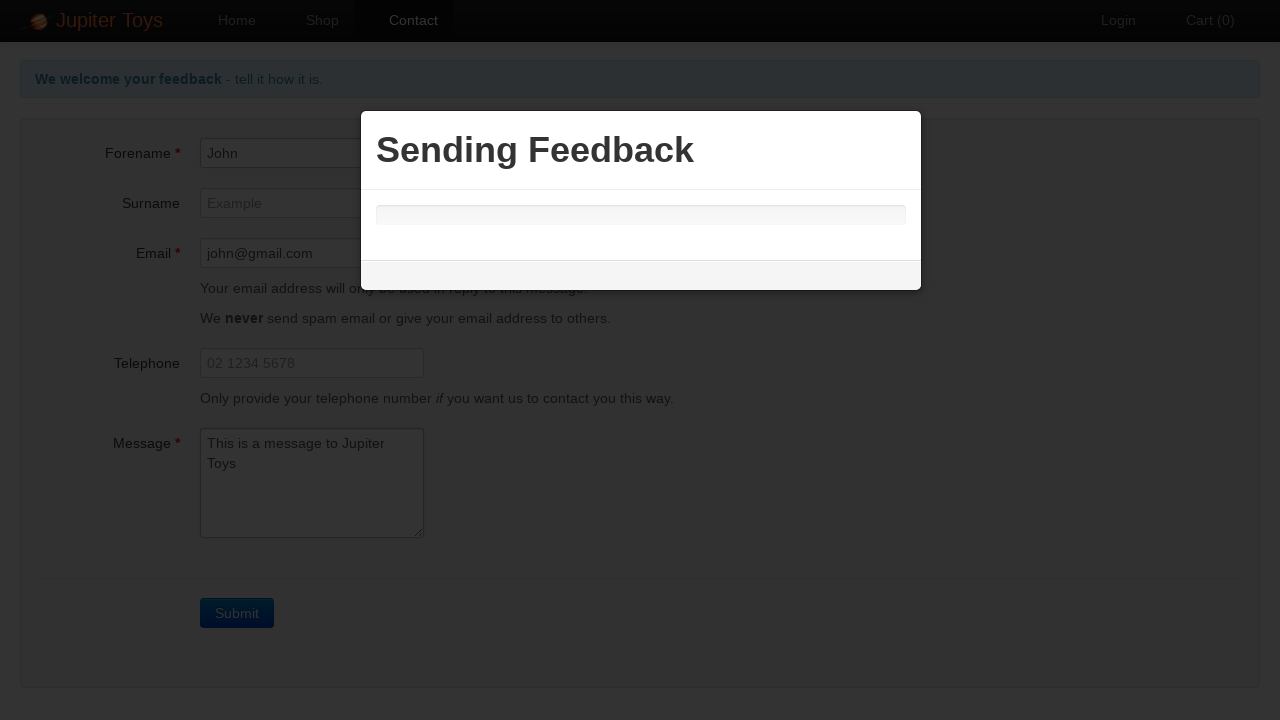

Success message appeared, confirming form submission
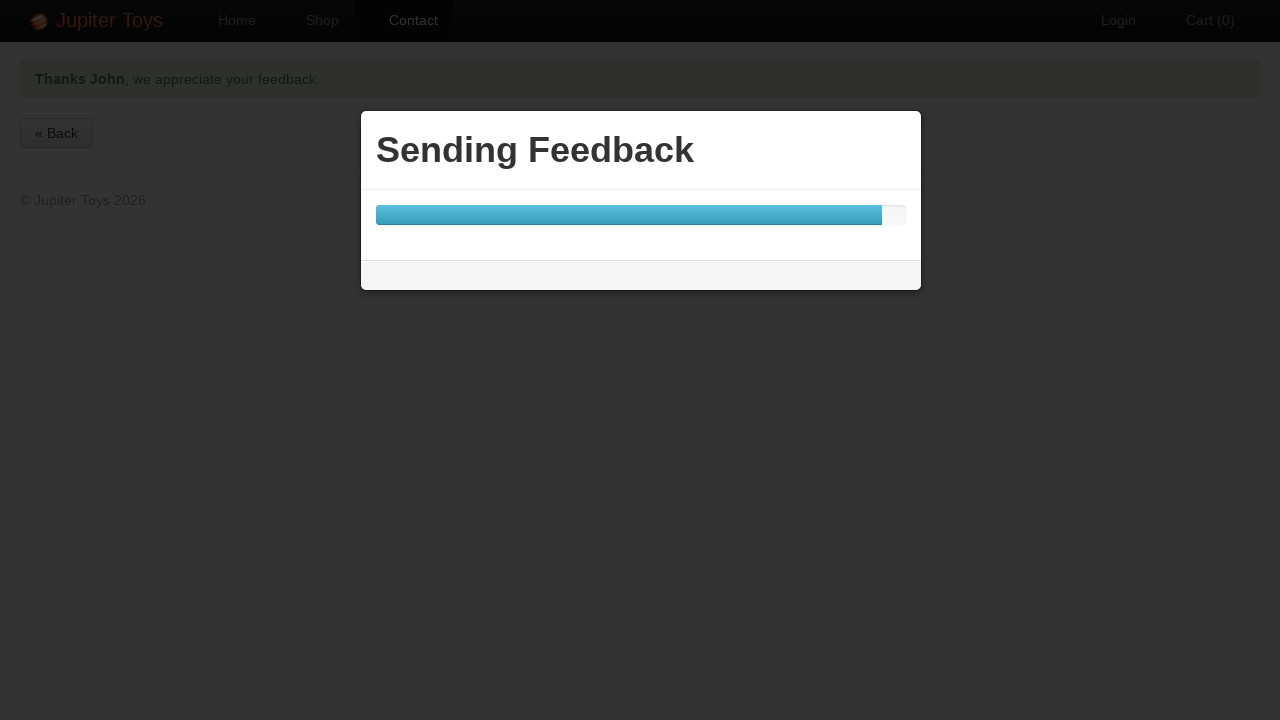

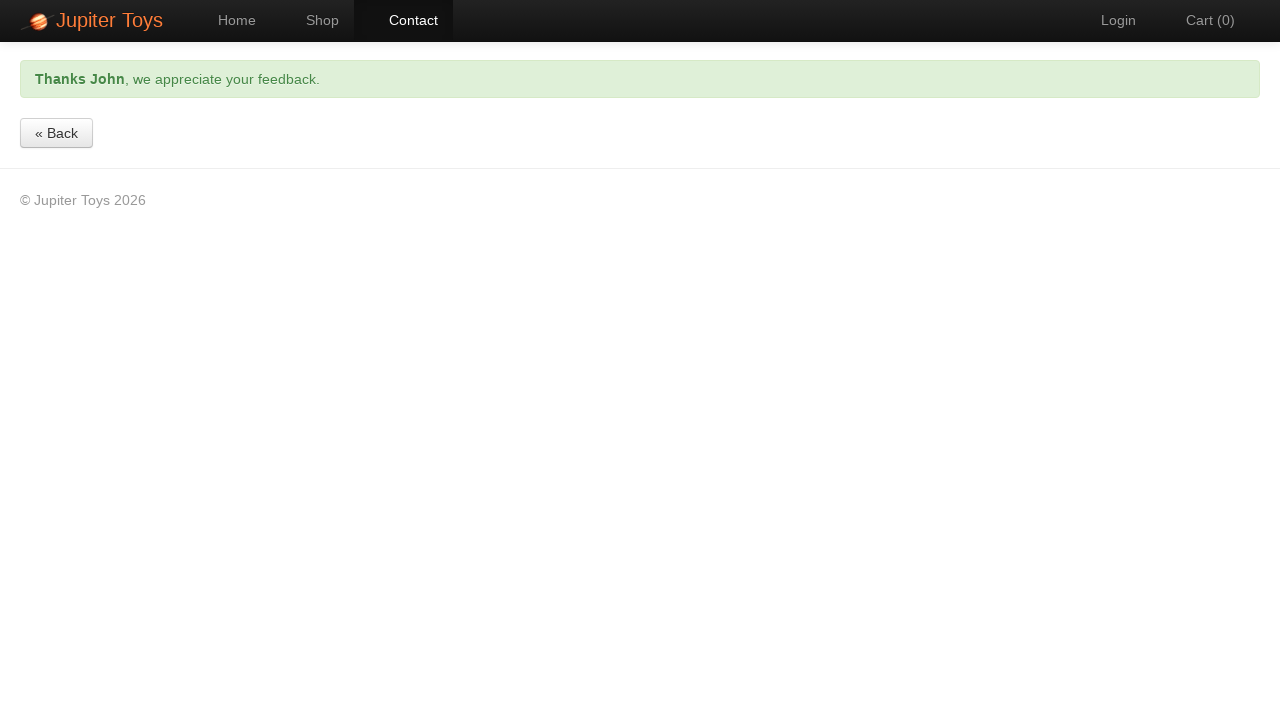